Tests dropdown functionality by selecting options using different methods (index, value, visible text) and verifies the dropdown contains 3 options total.

Starting URL: https://the-internet.herokuapp.com/dropdown

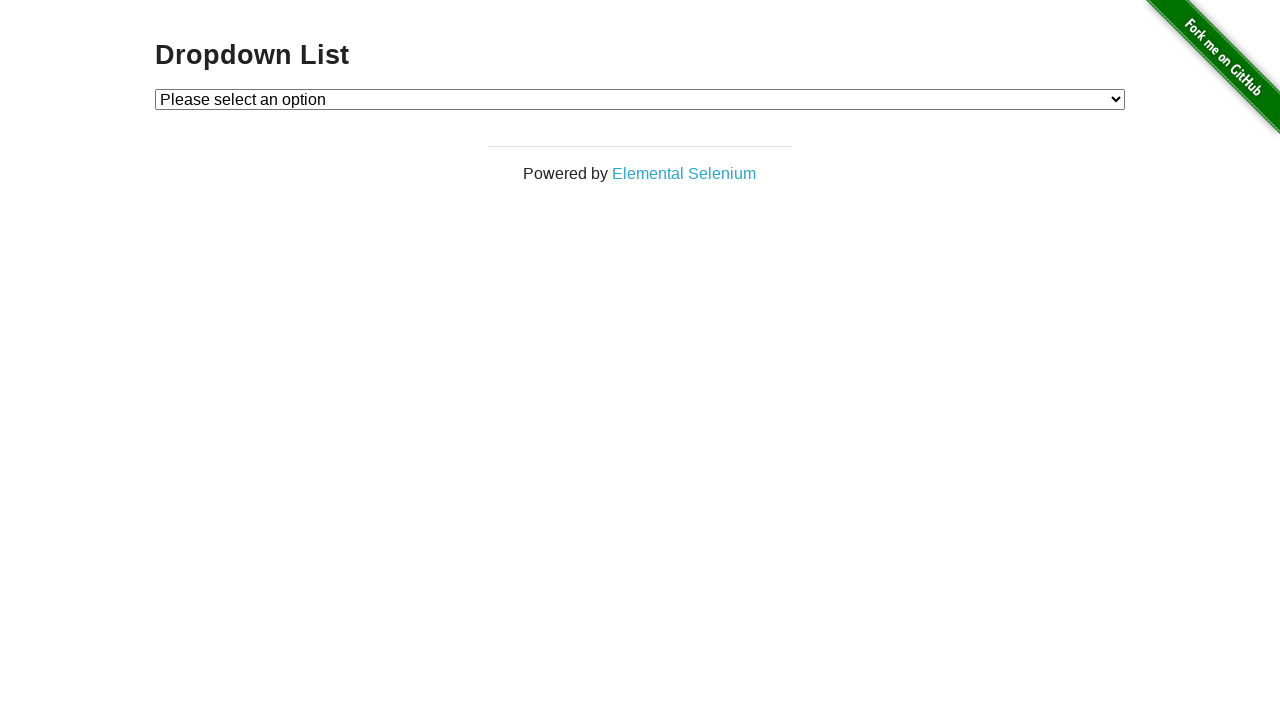

Selected Option 1 using index=1 on #dropdown
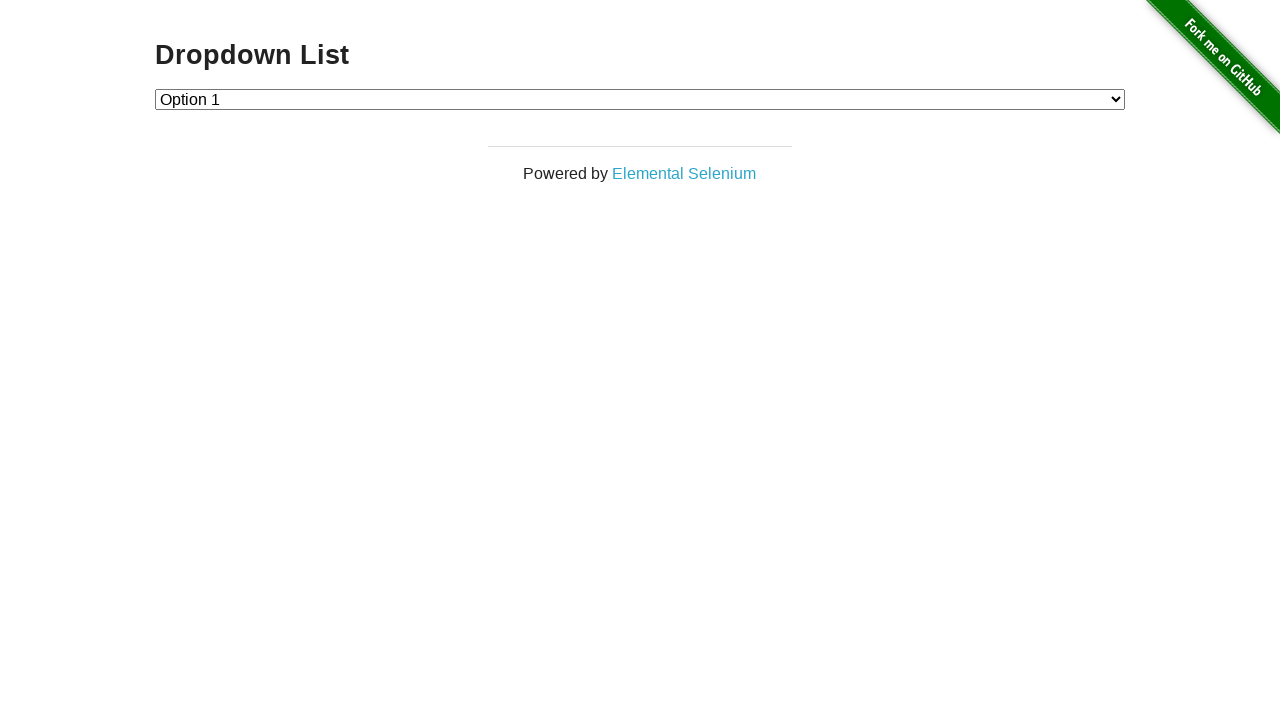

Verified Option 1 is selected: Option 1
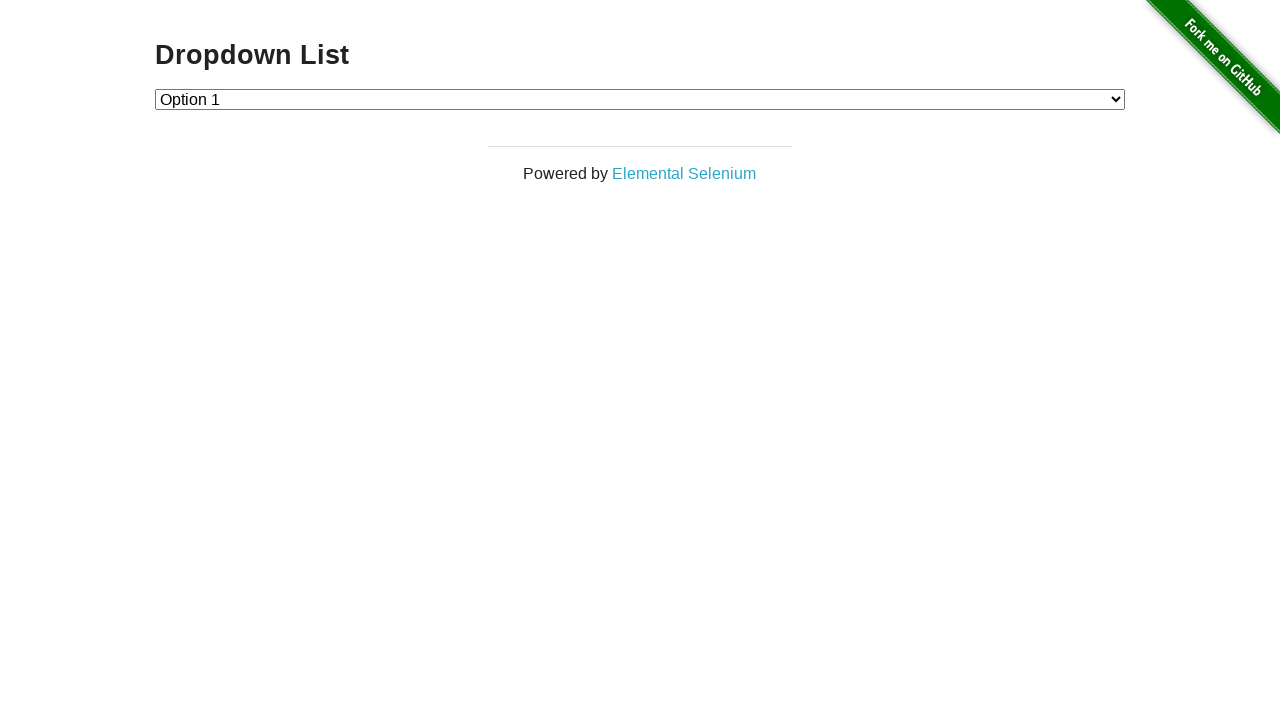

Selected Option 2 using value='2' on #dropdown
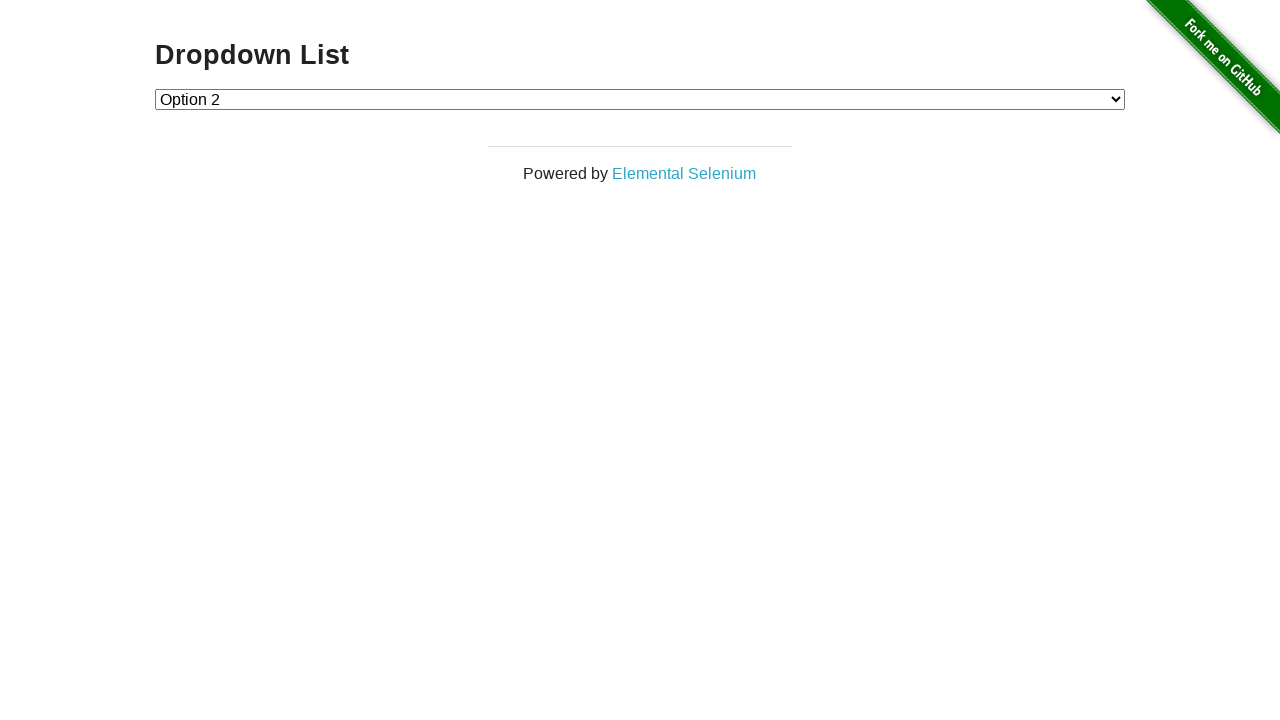

Verified Option 2 is selected: Option 2
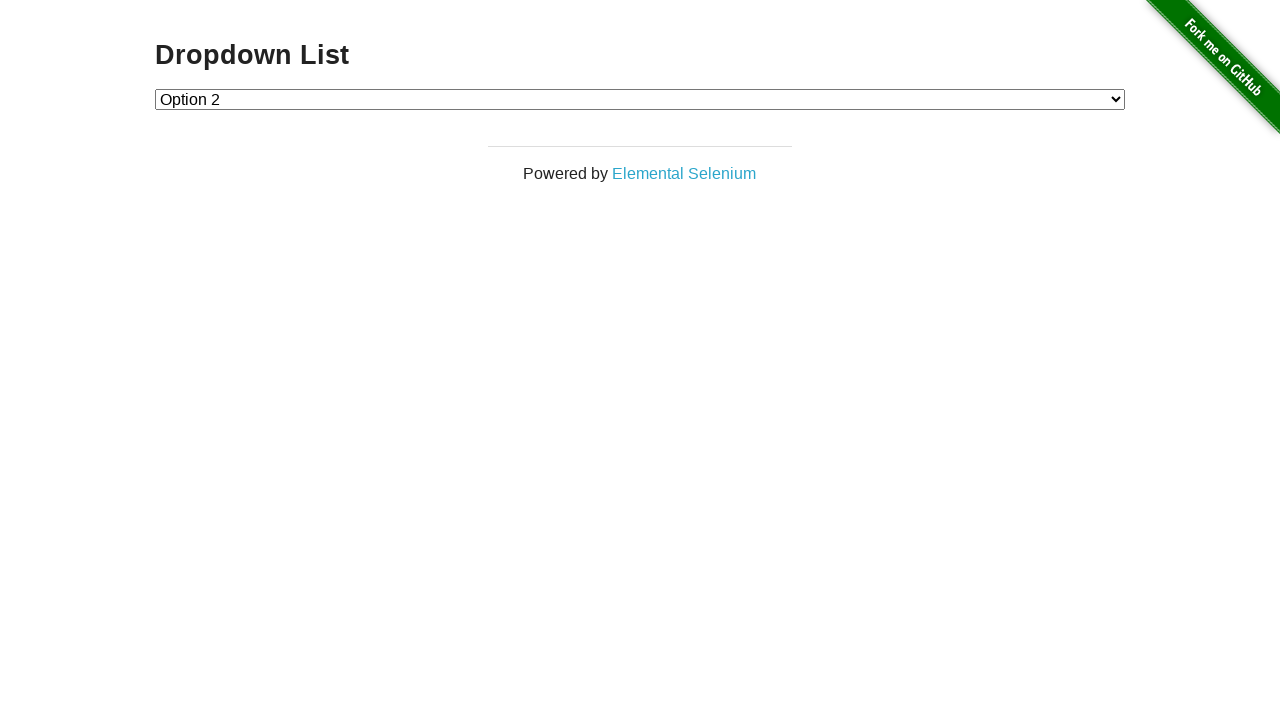

Selected Option 1 using label='Option 1' on #dropdown
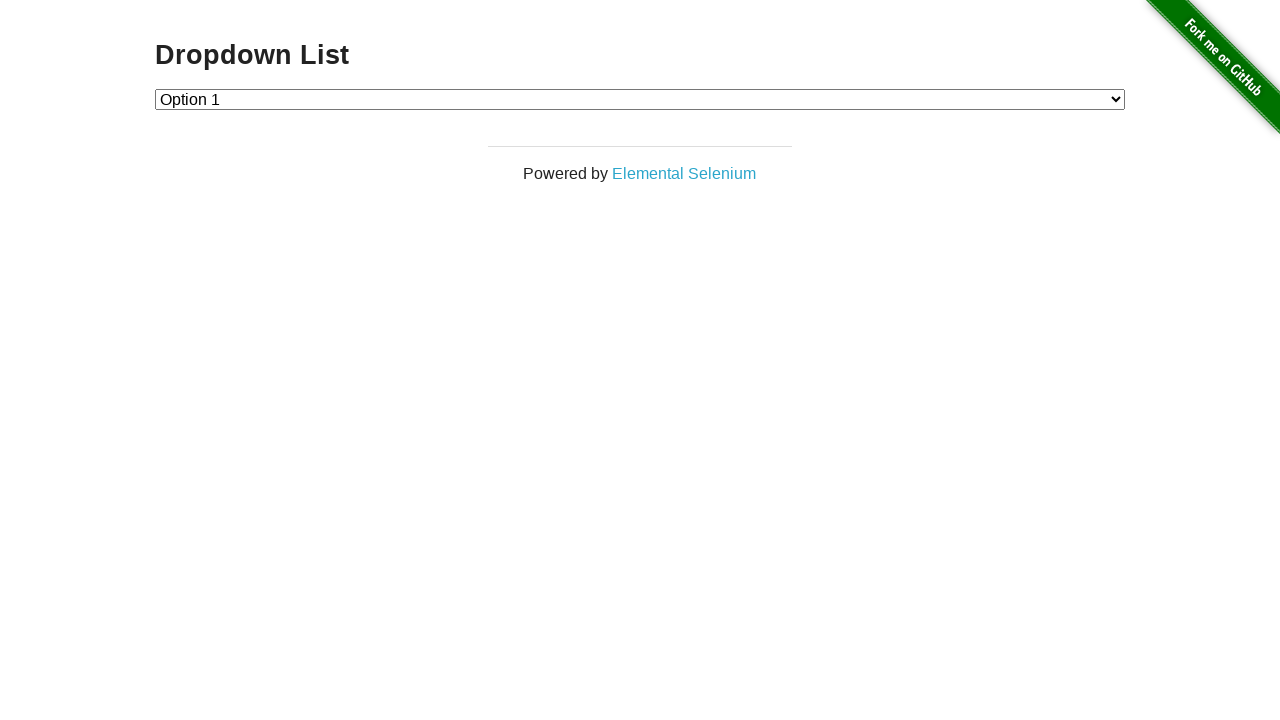

Verified Option 1 is selected again: Option 1
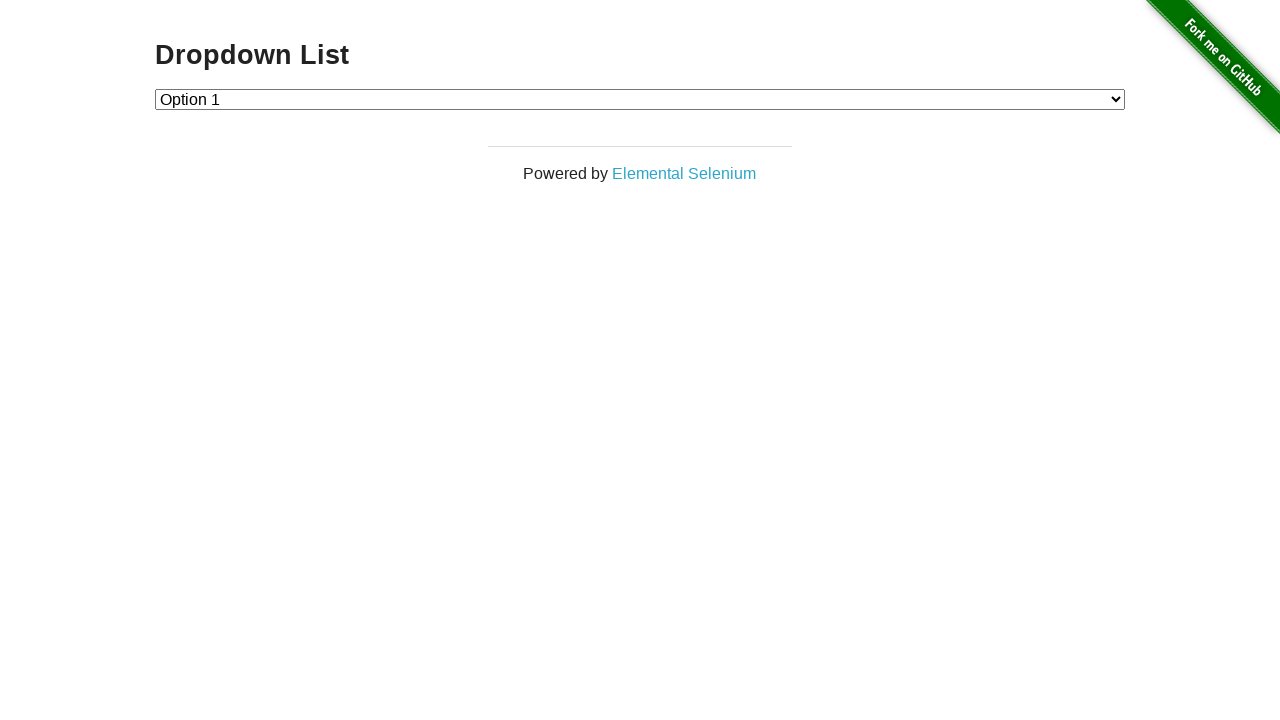

Retrieved all dropdown options
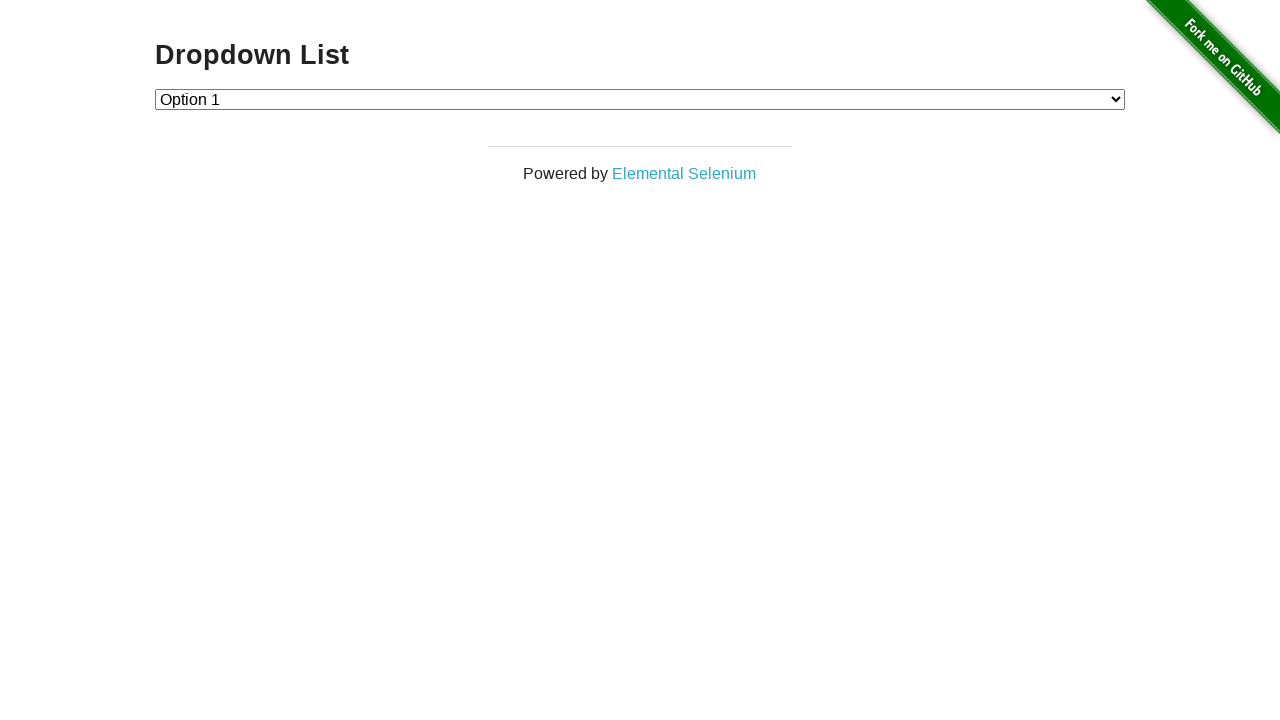

Verified dropdown contains exactly 3 options
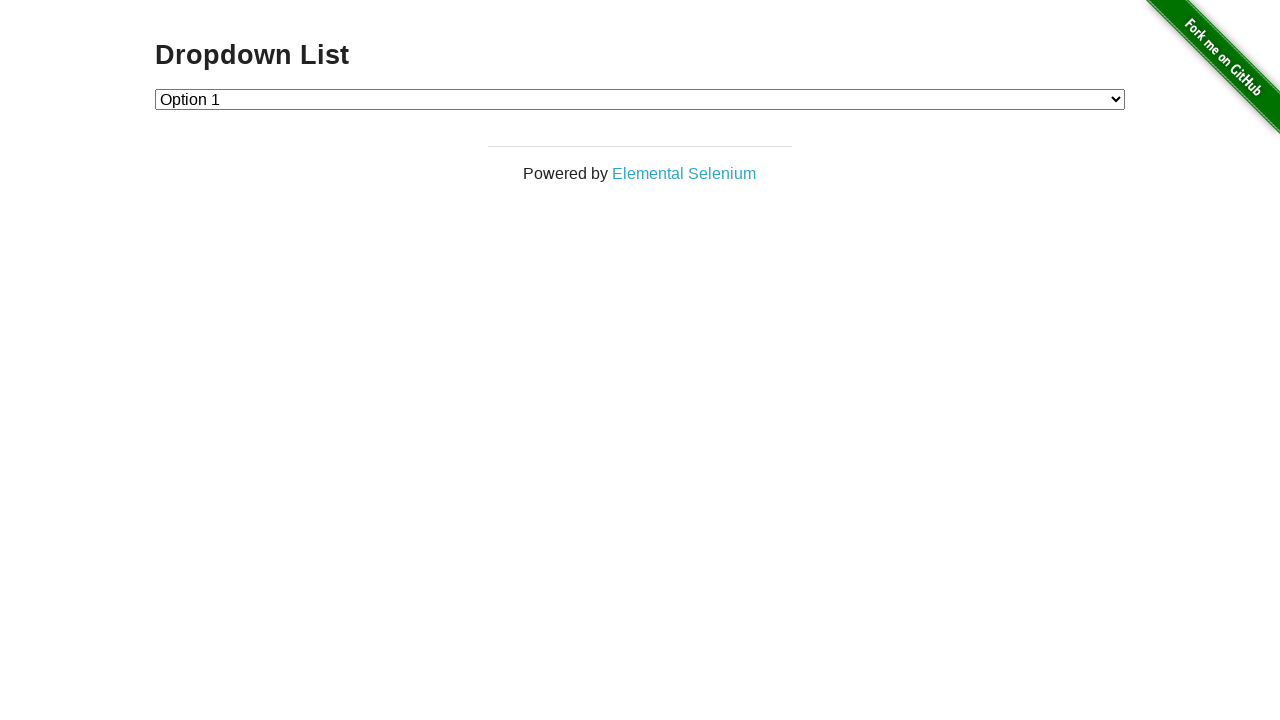

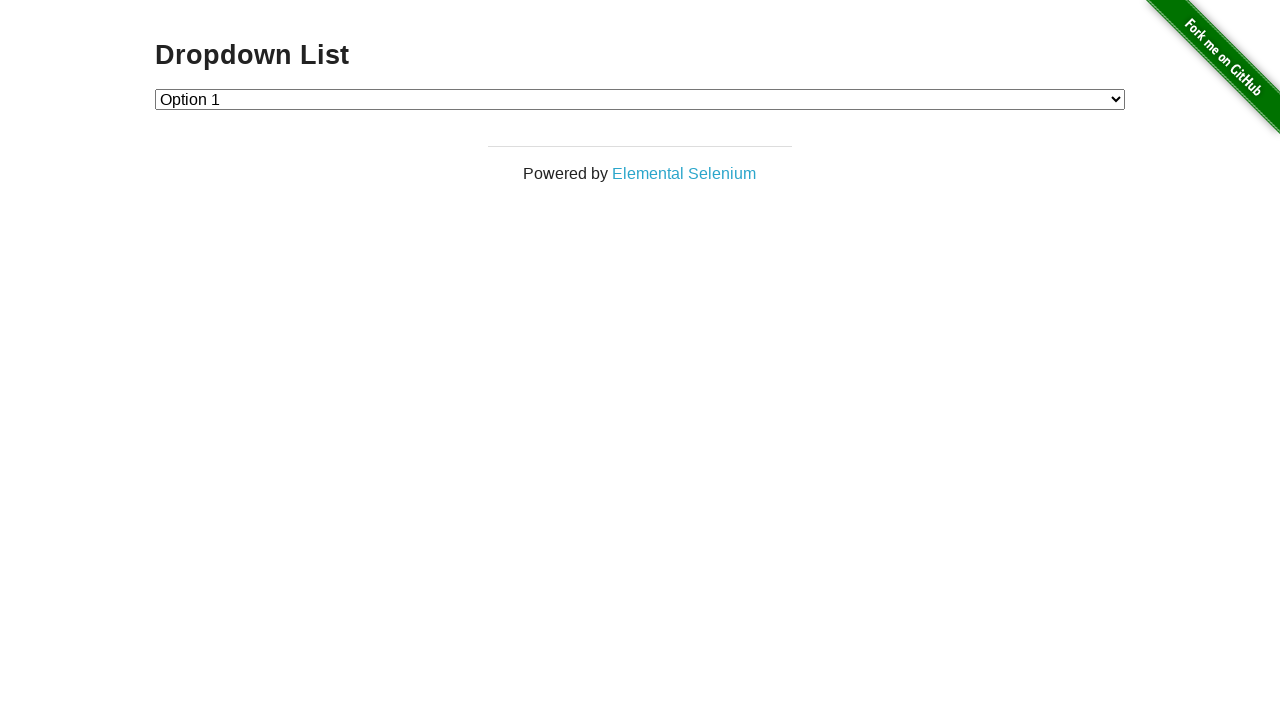